Tests that edits are saved when the input field loses focus (blur event)

Starting URL: https://demo.playwright.dev/todomvc

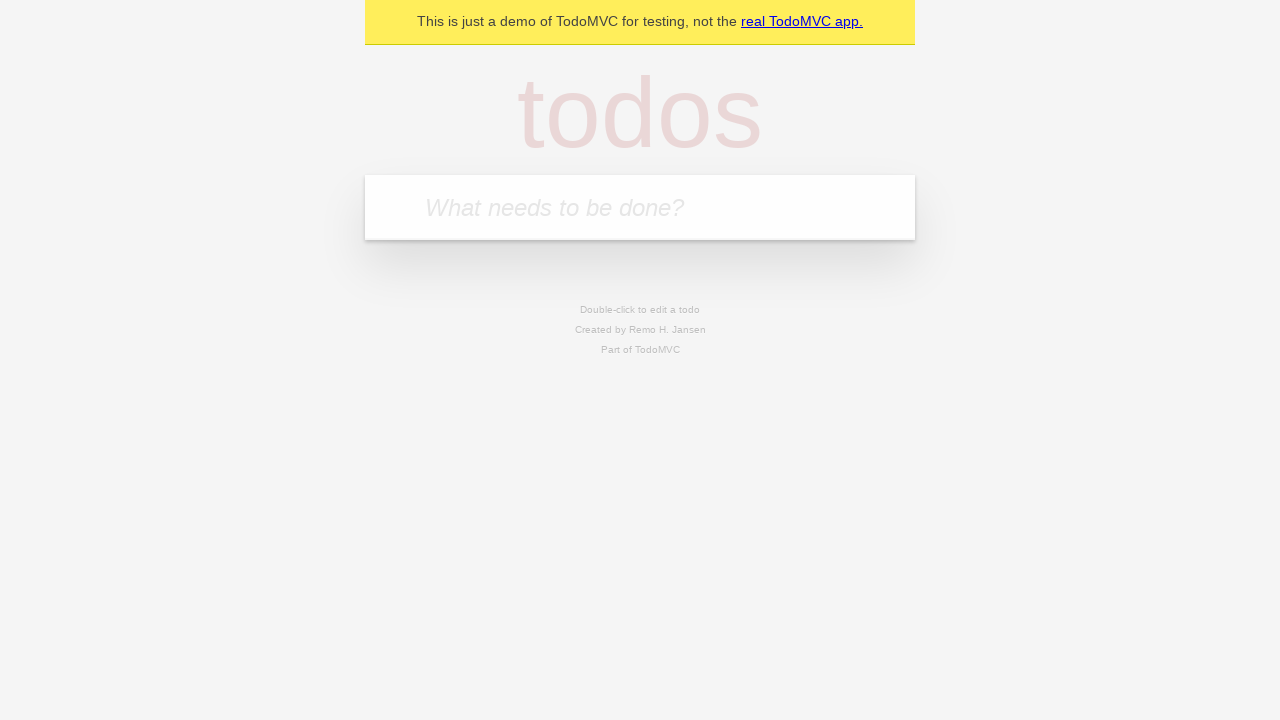

Filled new todo input with 'buy some cheese' on internal:attr=[placeholder="What needs to be done?"i]
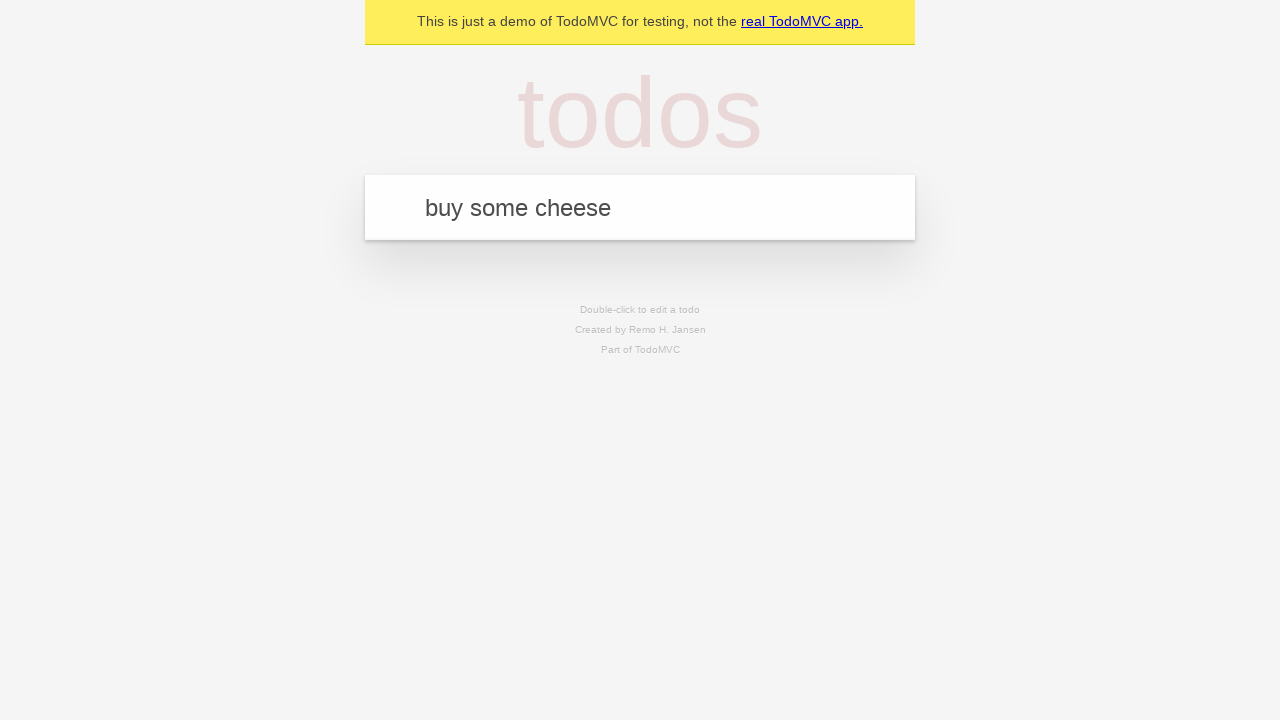

Pressed Enter to create todo 'buy some cheese' on internal:attr=[placeholder="What needs to be done?"i]
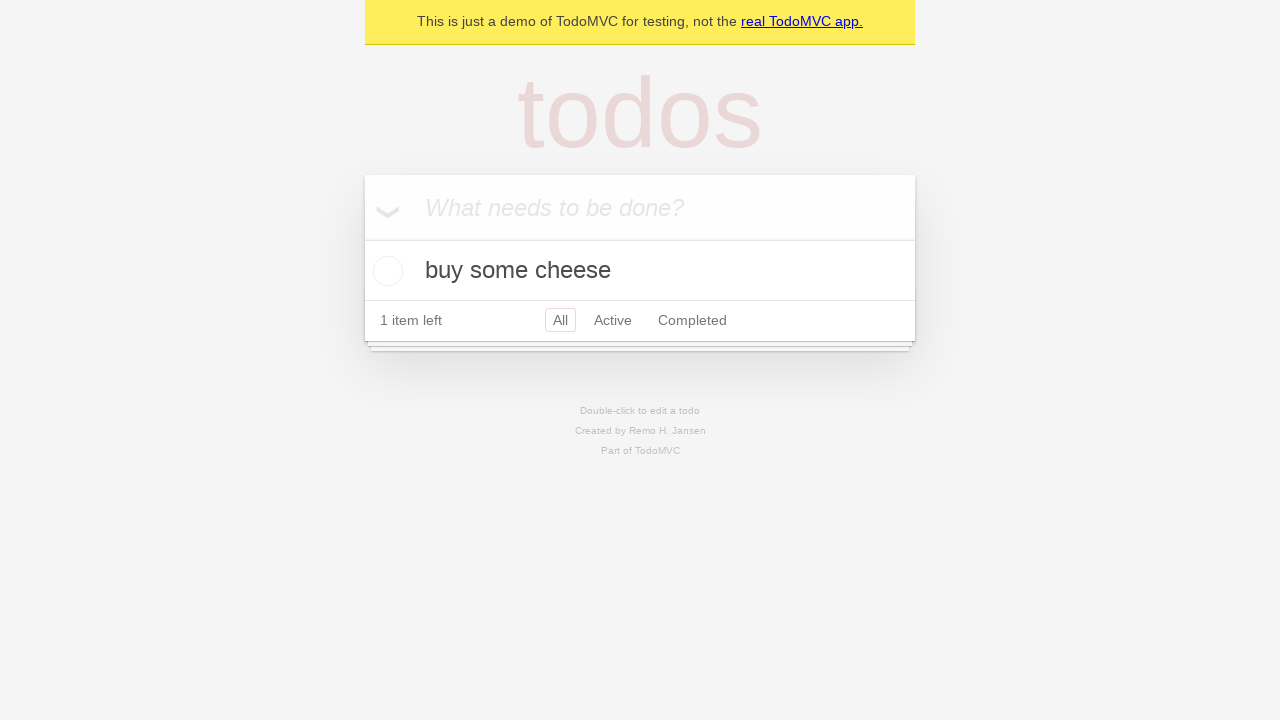

Filled new todo input with 'feed the cat' on internal:attr=[placeholder="What needs to be done?"i]
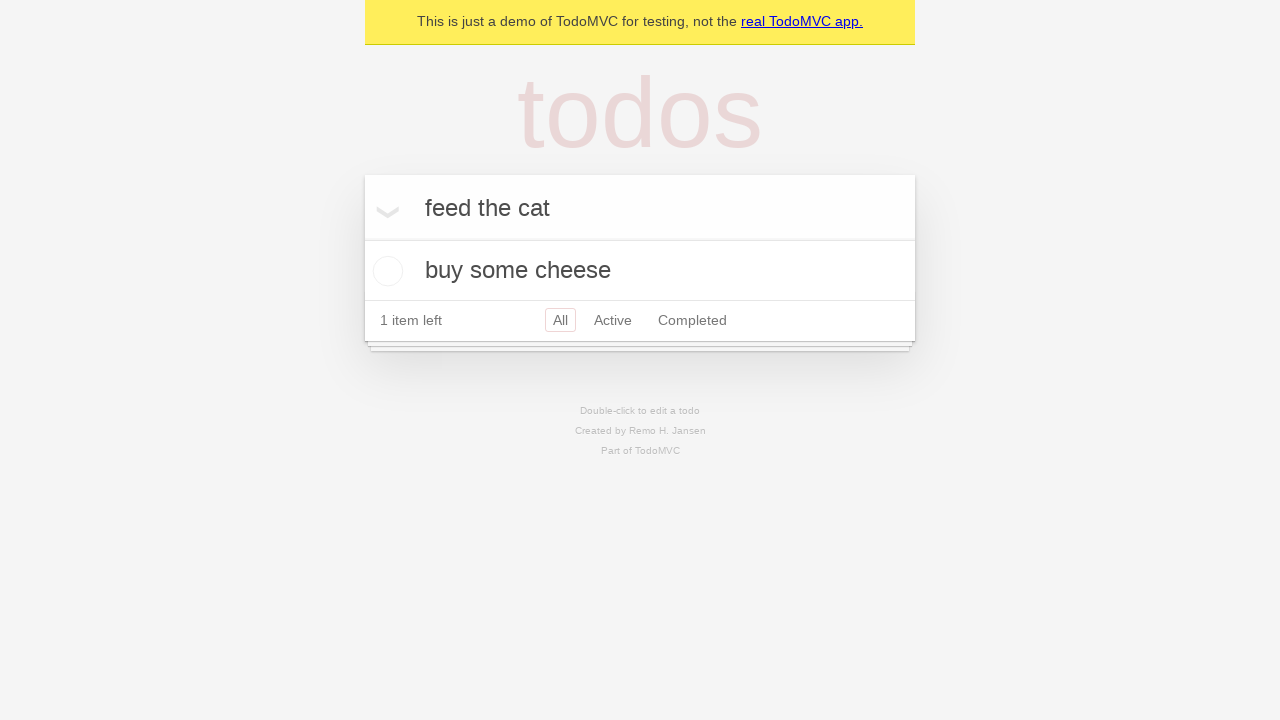

Pressed Enter to create todo 'feed the cat' on internal:attr=[placeholder="What needs to be done?"i]
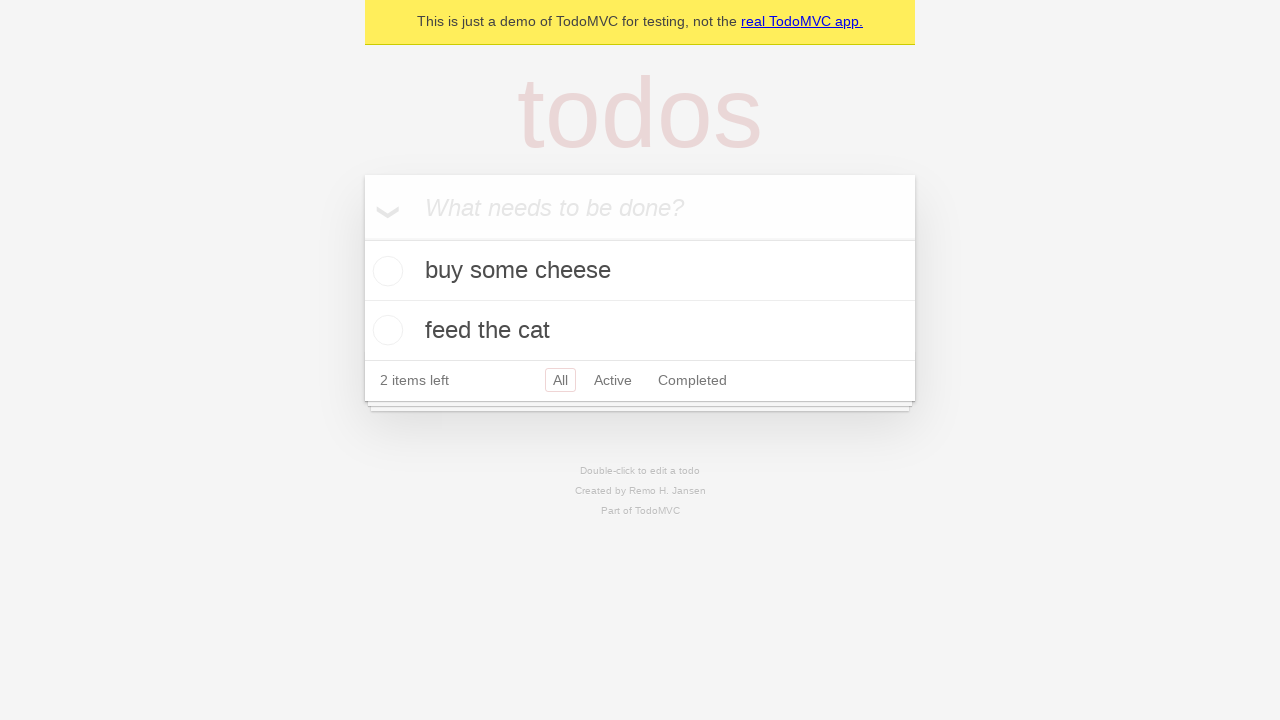

Filled new todo input with 'book a doctors appointment' on internal:attr=[placeholder="What needs to be done?"i]
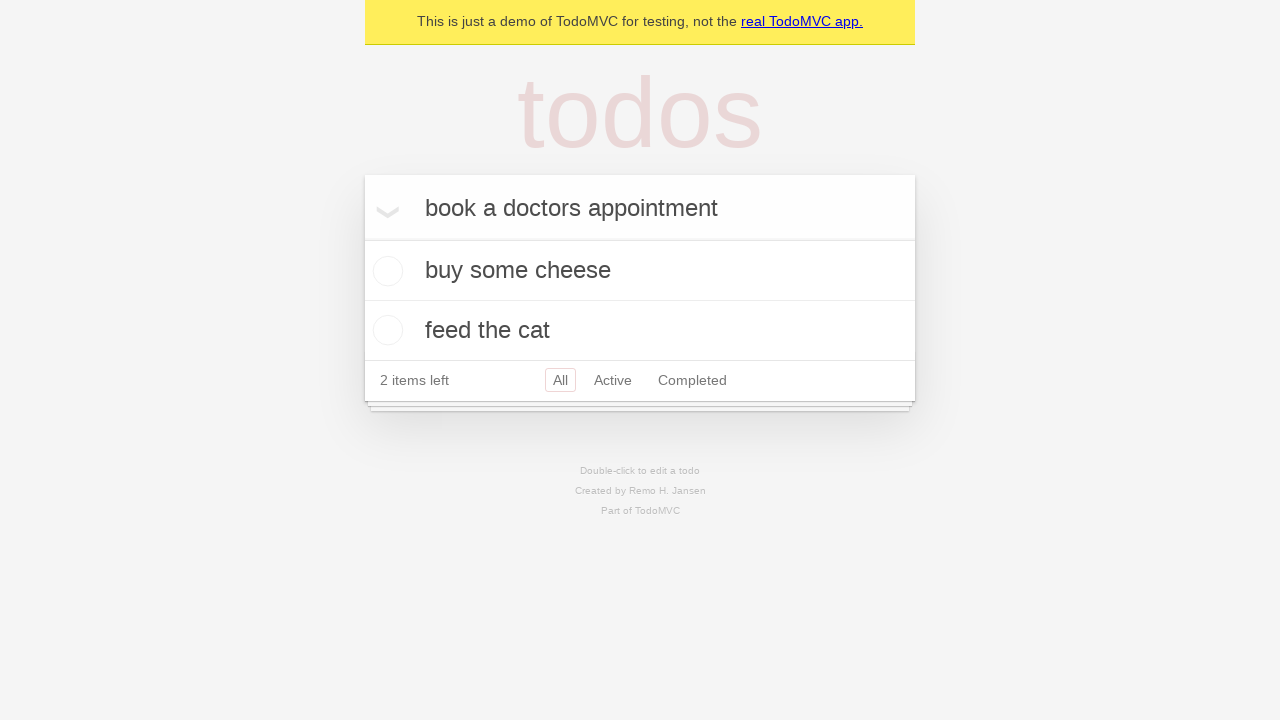

Pressed Enter to create todo 'book a doctors appointment' on internal:attr=[placeholder="What needs to be done?"i]
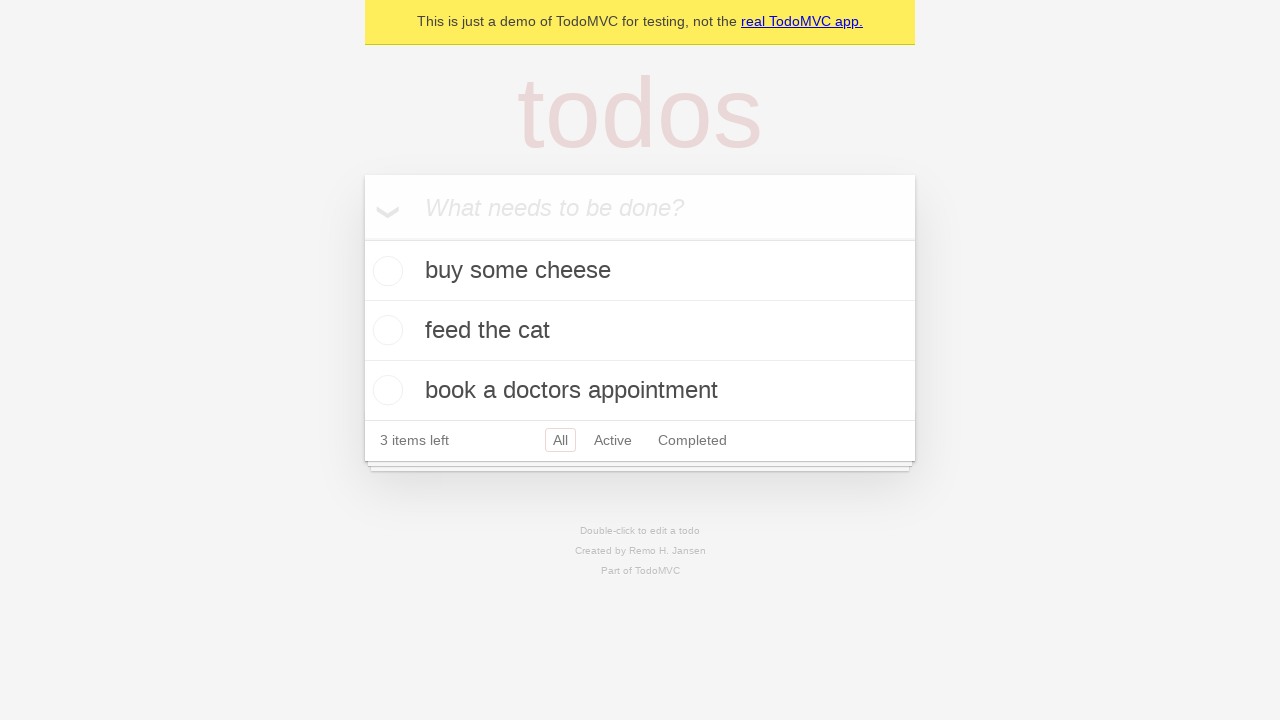

Third todo item appeared in the list
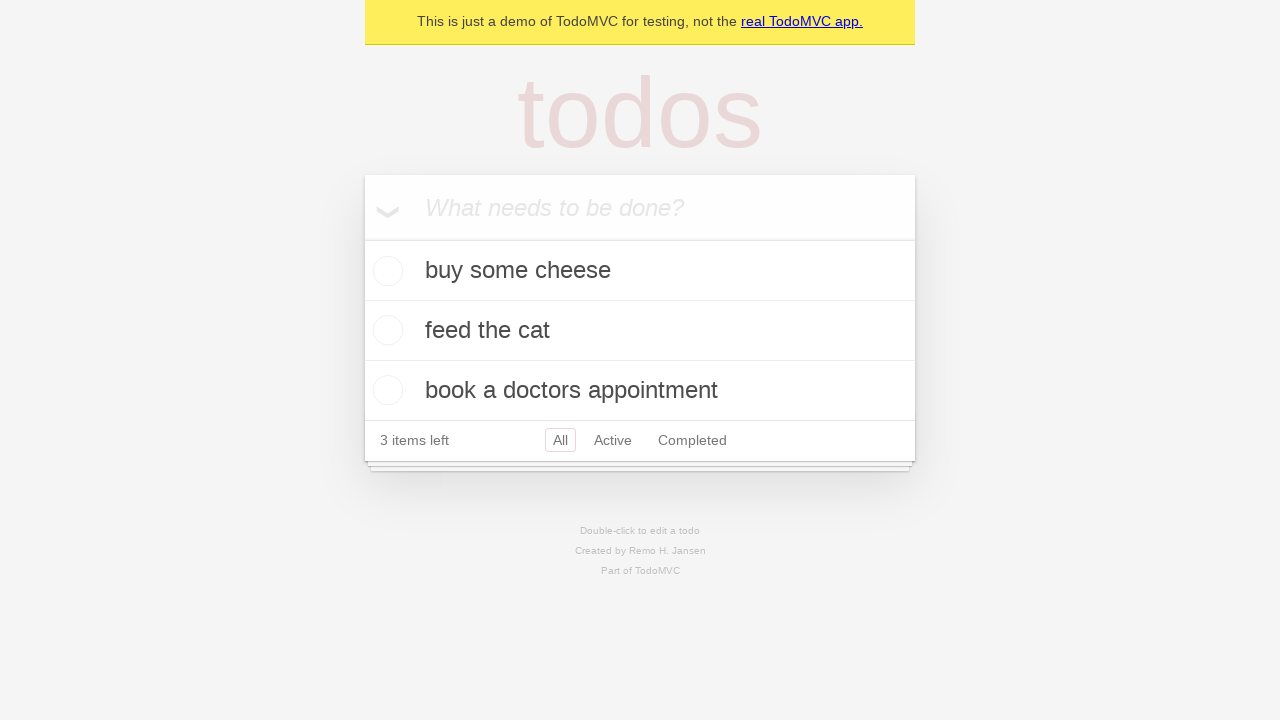

Double-clicked second todo item to enter edit mode at (640, 331) on [data-testid='todo-item'] >> nth=1
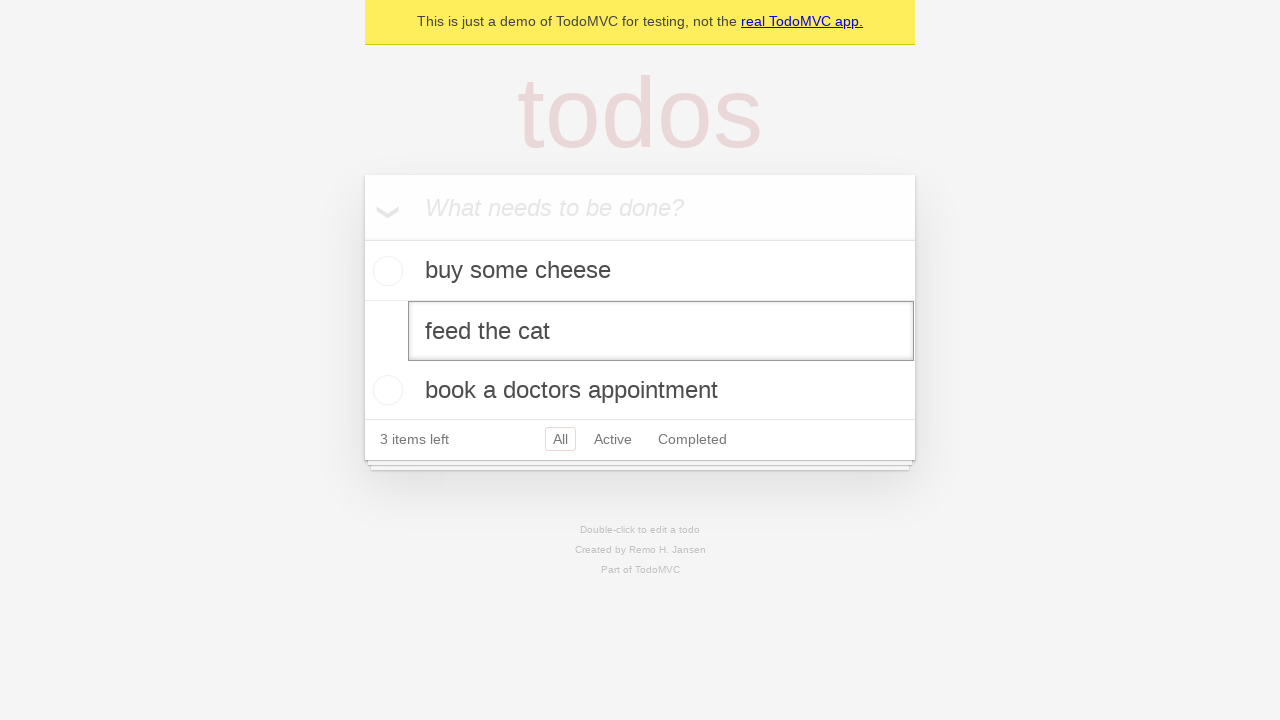

Filled edit input with 'buy some sausages' on [data-testid='todo-item'] >> nth=1 >> internal:role=textbox[name="Edit"i]
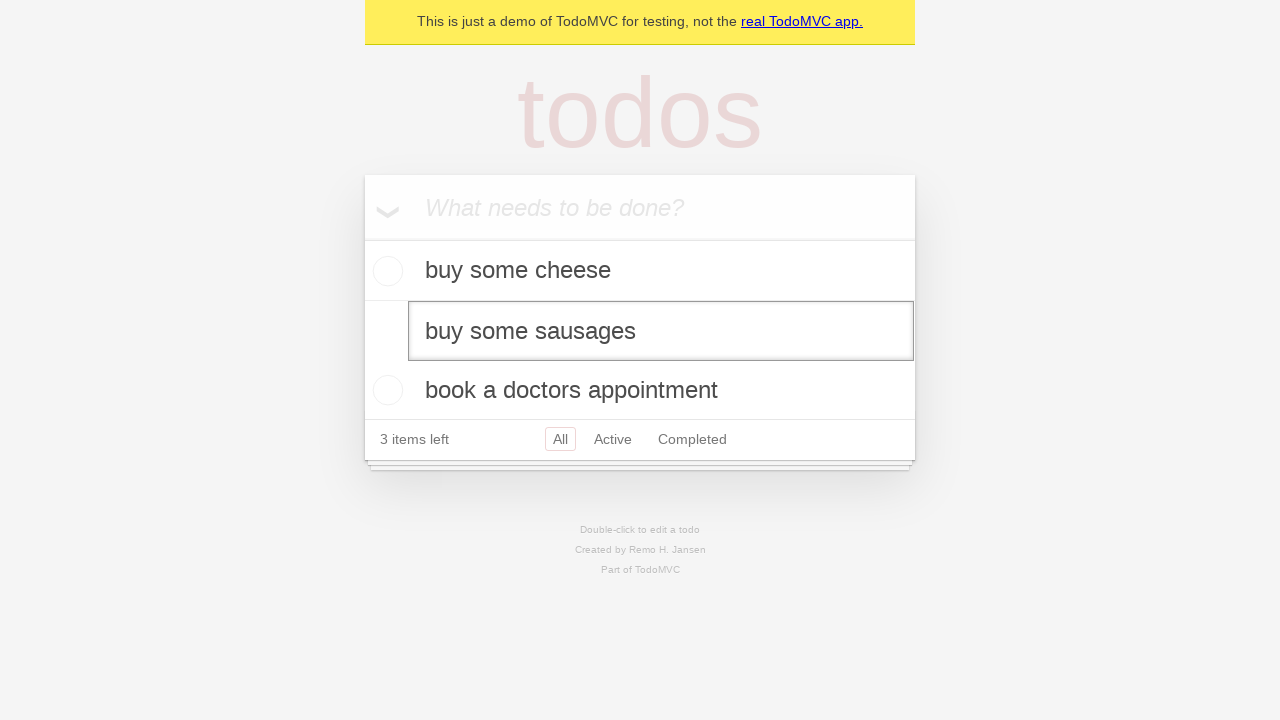

Dispatched blur event to save the edited todo
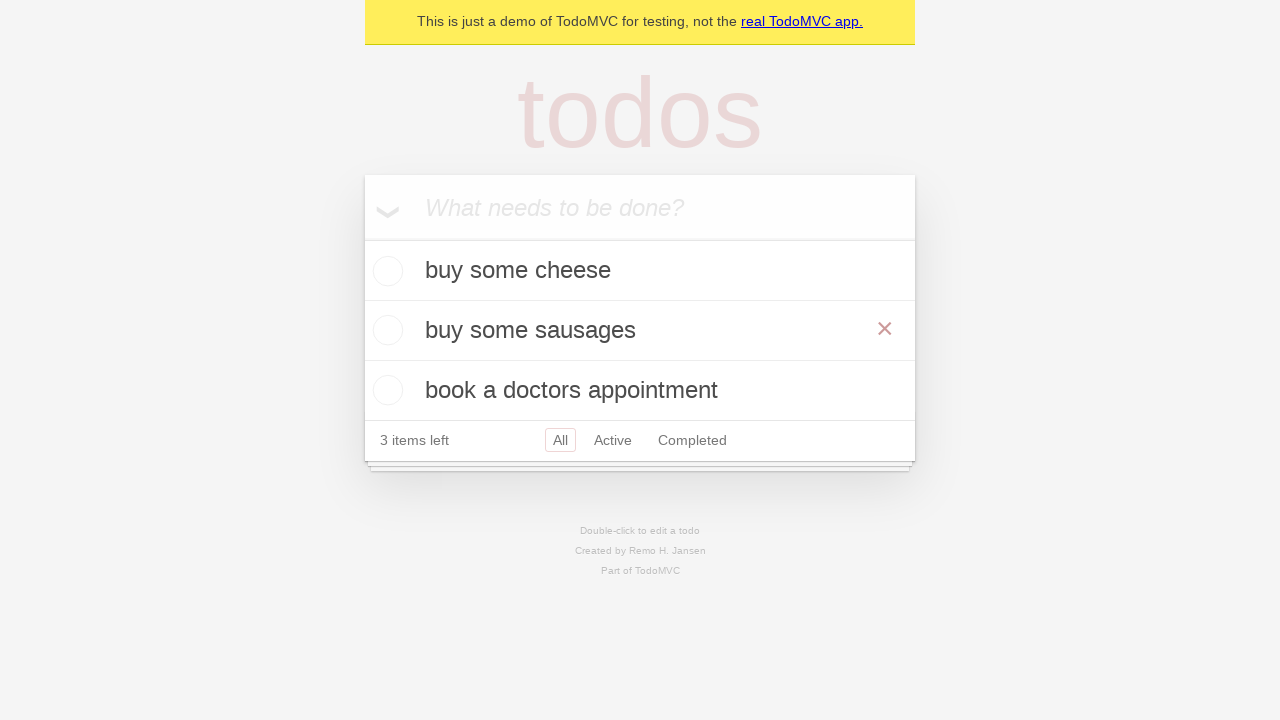

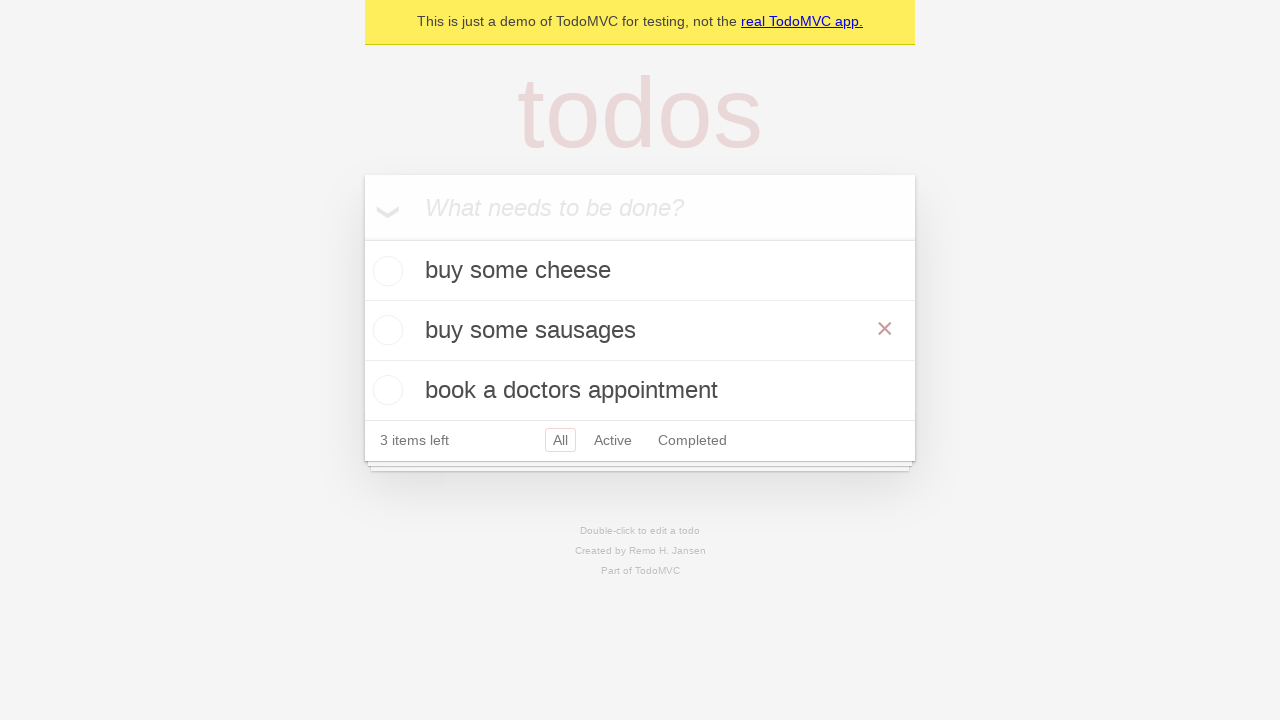